Tests dynamic loading page 1 where content is hidden until loaded - clicks start button, waits for loading indicator to appear and disappear, then verifies "Hello World!" text appears

Starting URL: https://the-internet.herokuapp.com/dynamic_loading/1

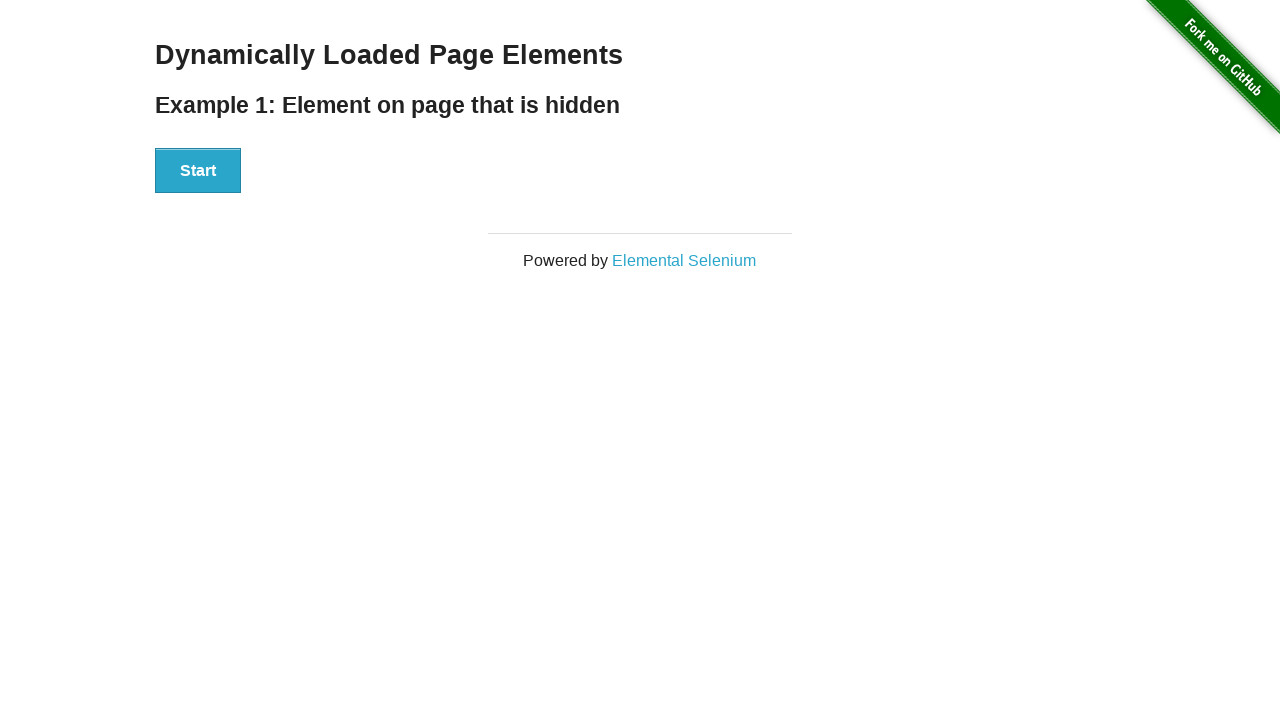

Clicked the Start button to begin loading at (198, 171) on #start button
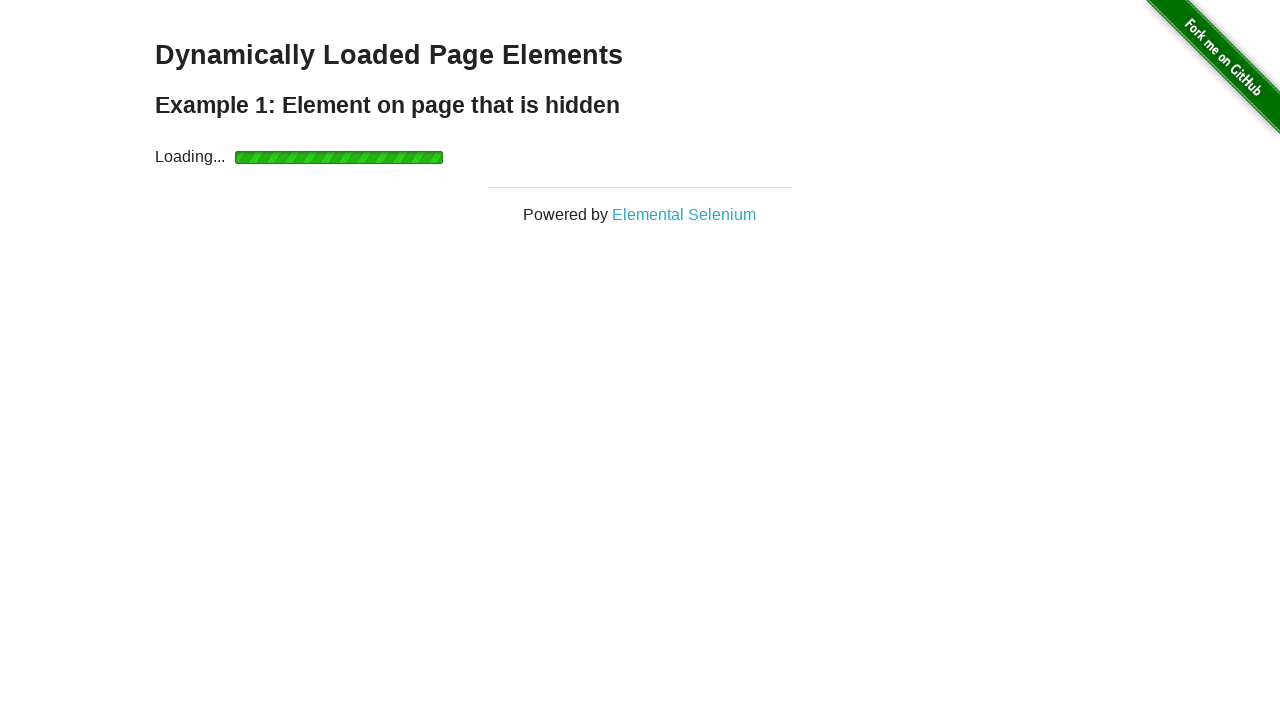

Loading indicator appeared
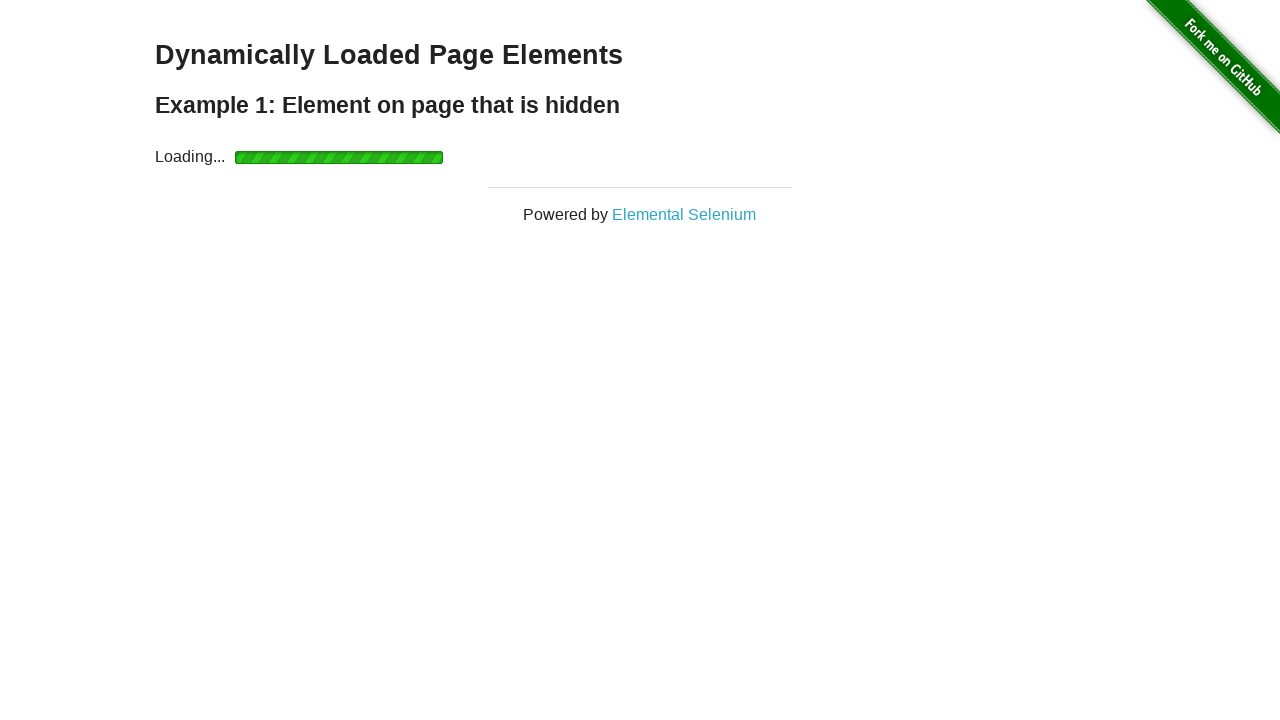

Loading indicator disappeared
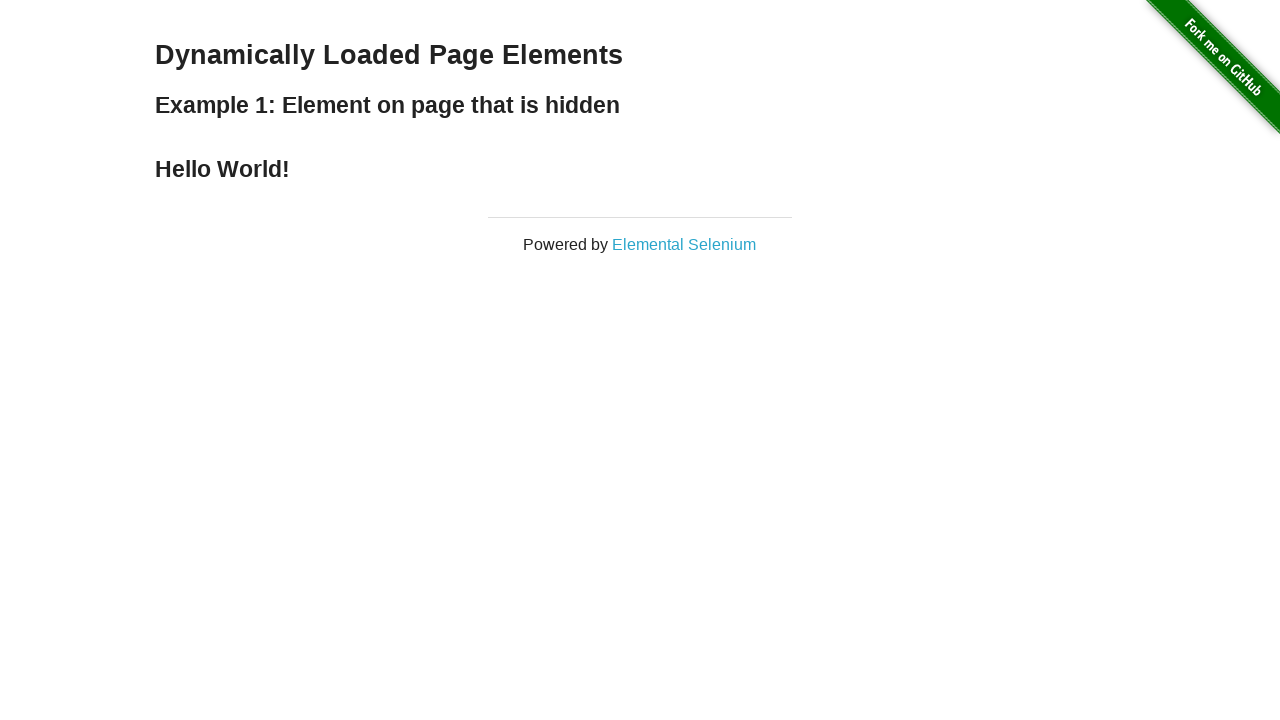

Finish element loaded
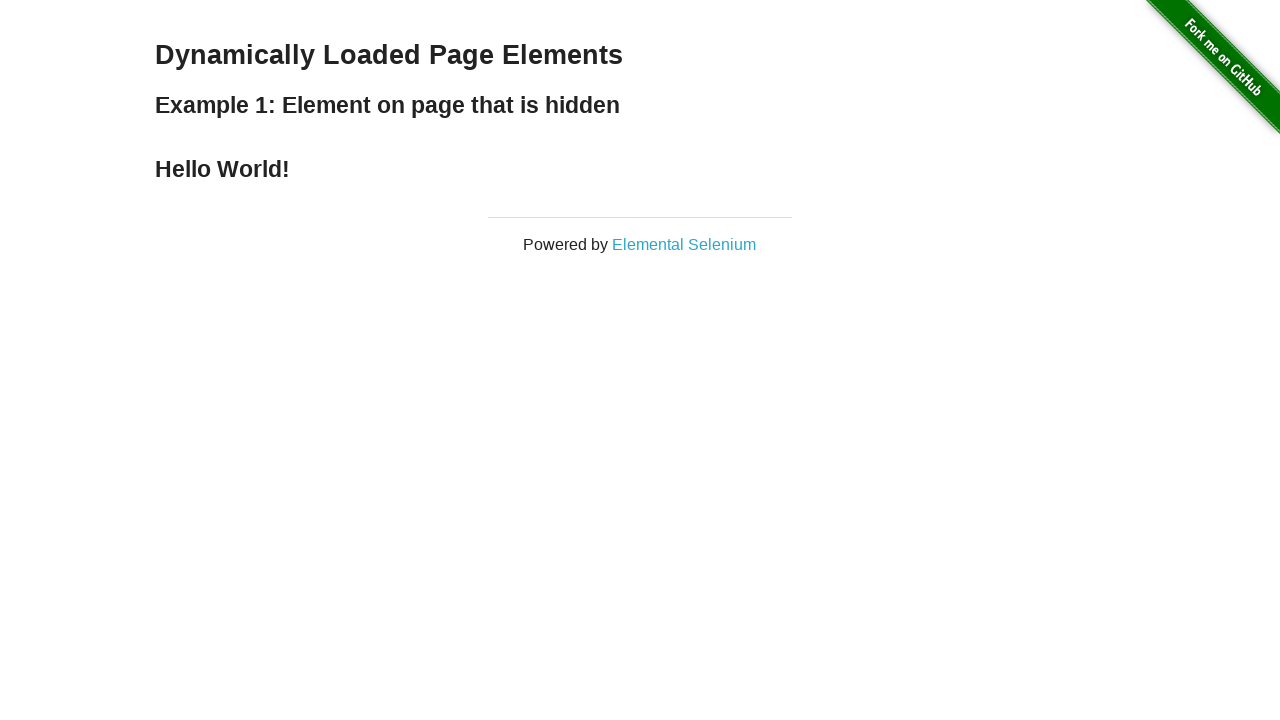

Retrieved finish text content
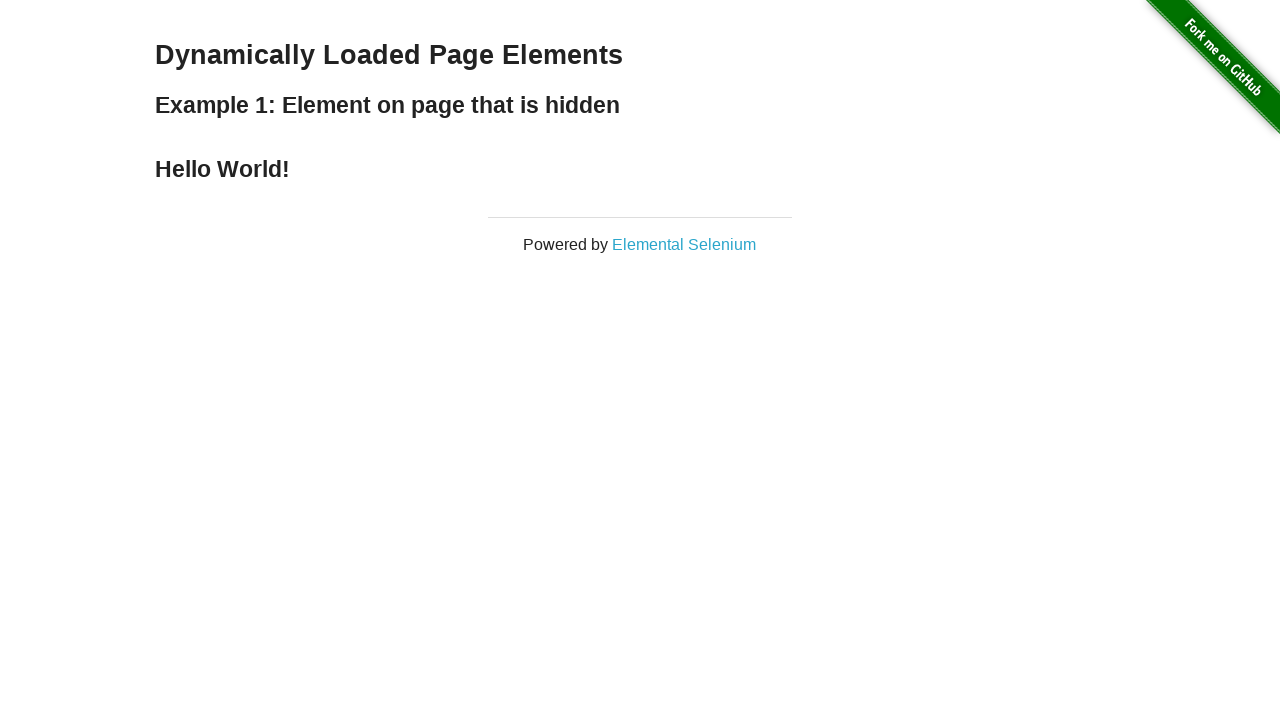

Verified 'Hello World!' text appears correctly
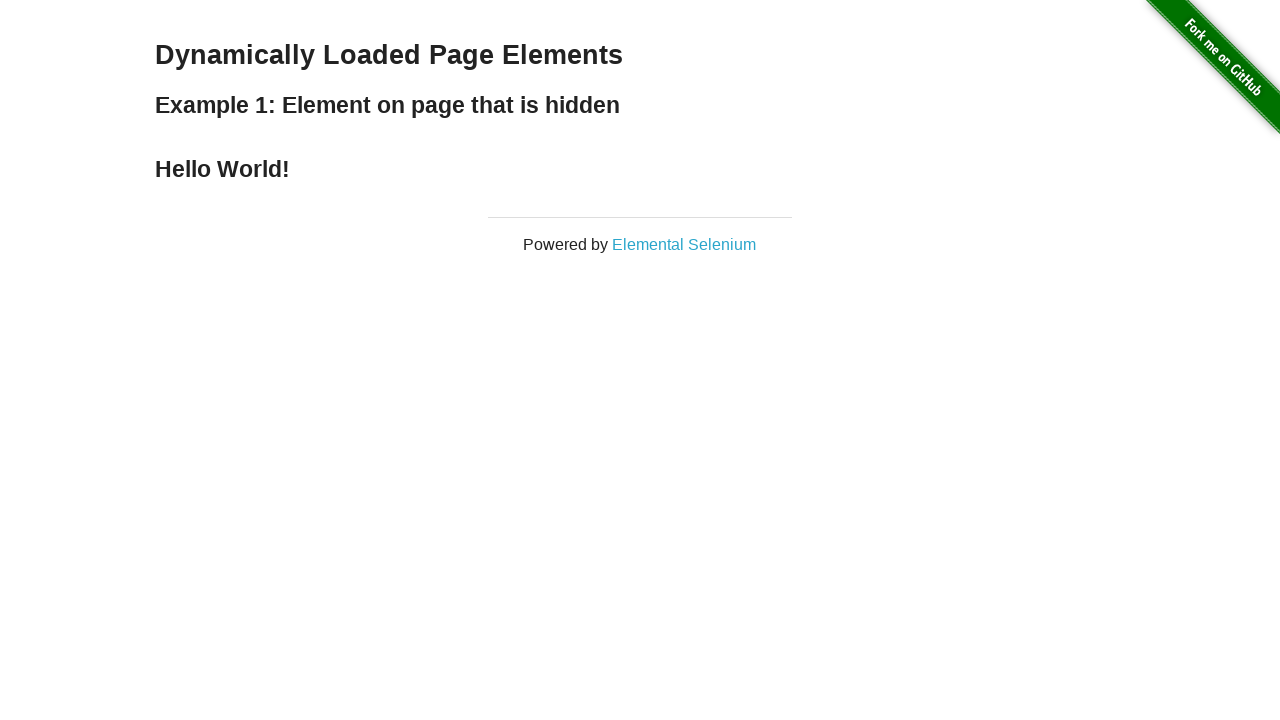

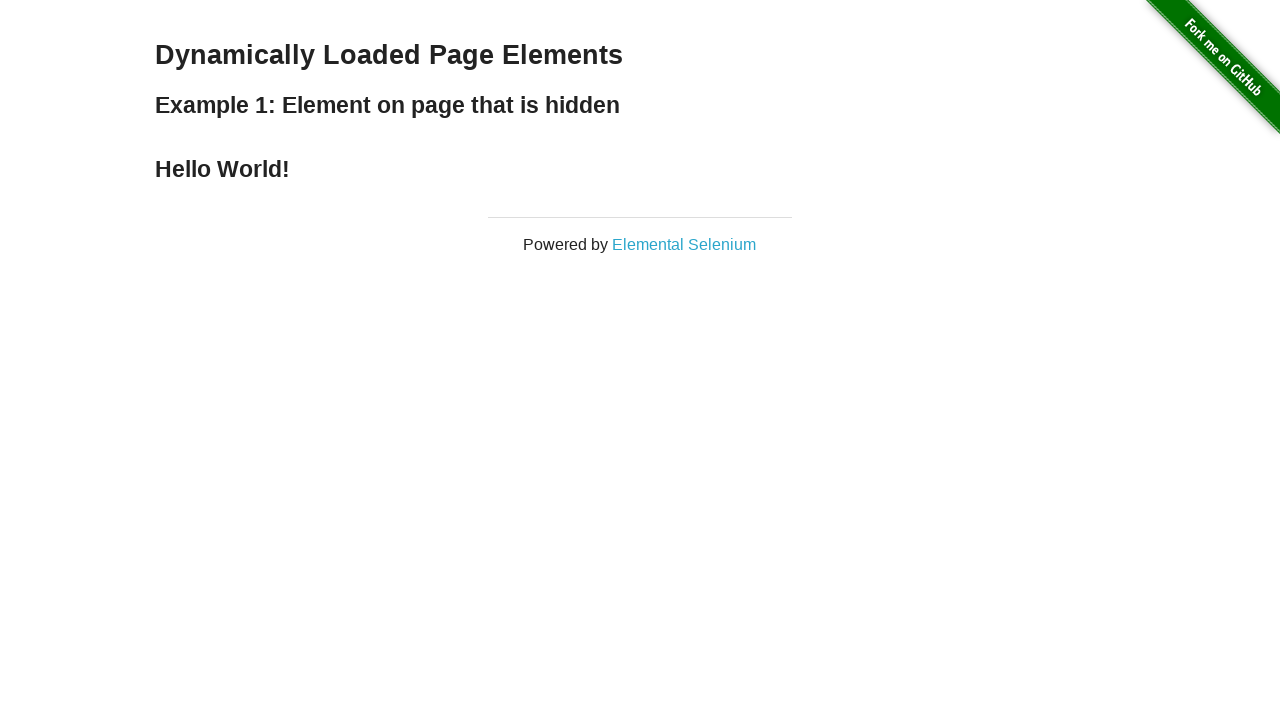